Navigates to a course automation demo page and locates form elements including a name input field and radio buttons by their name attributes

Starting URL: https://cursoautomacao.netlify.app/

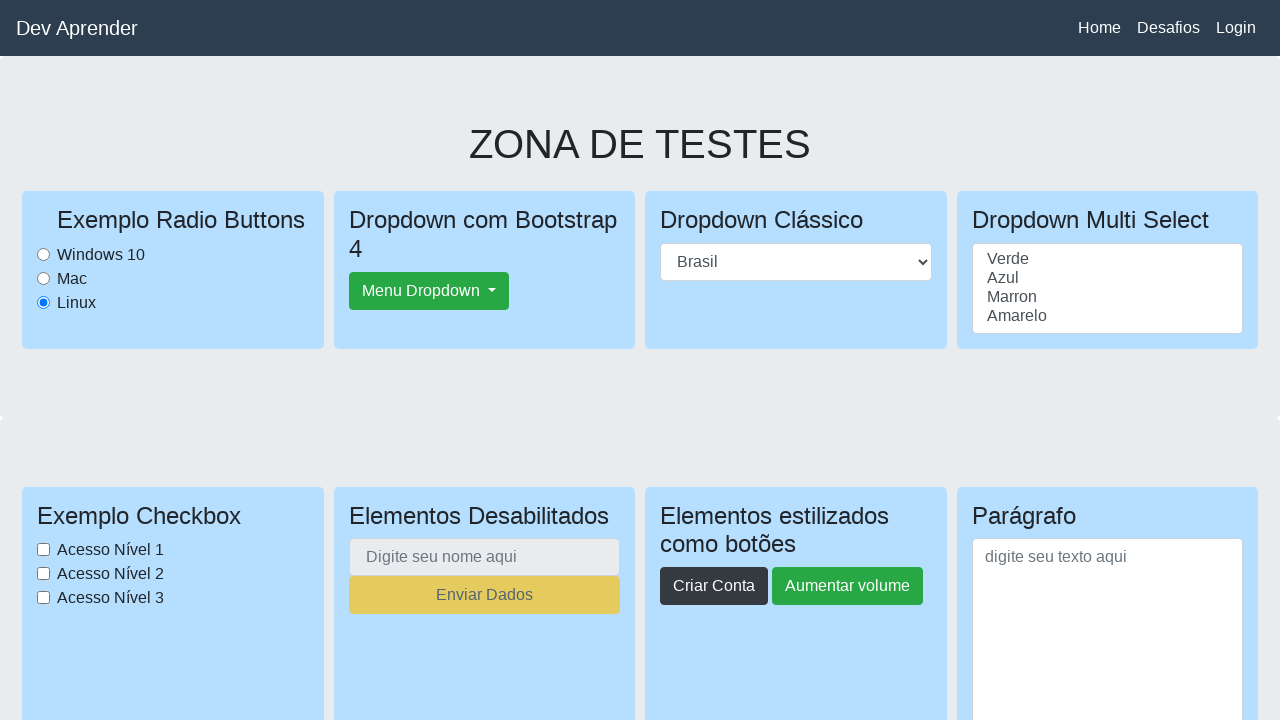

Waited for name input field to be visible
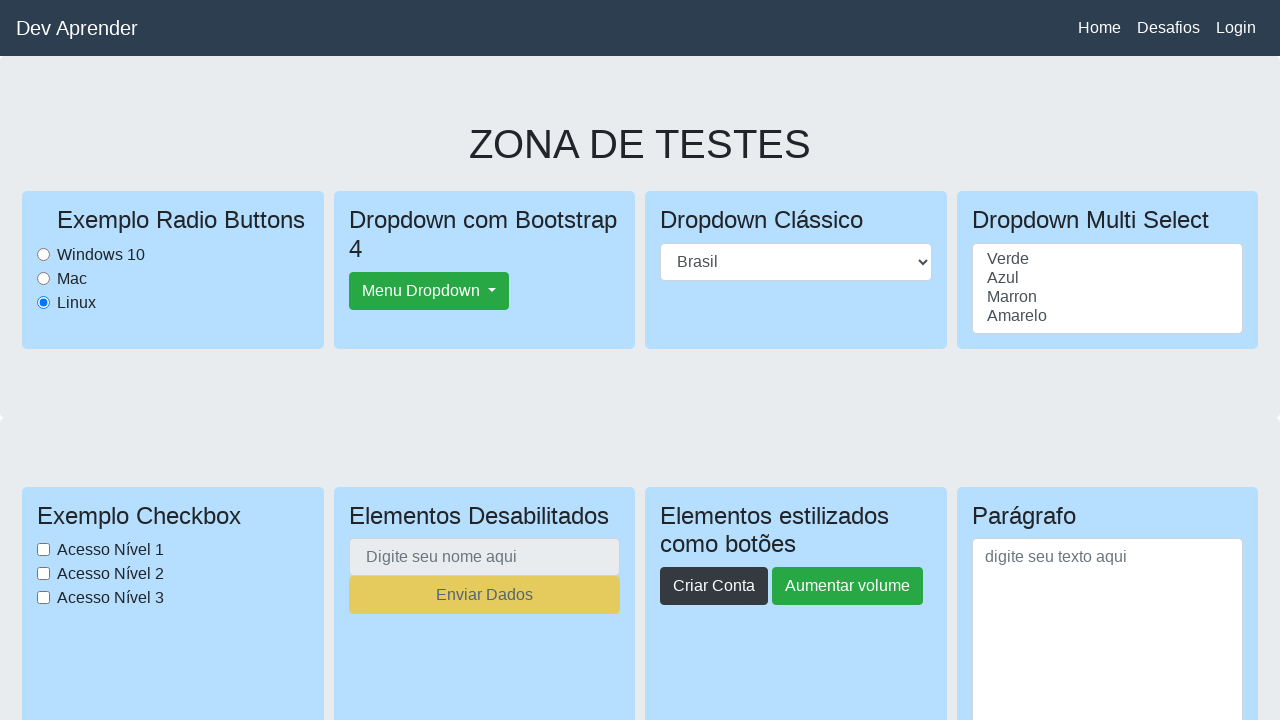

Filled name input field with 'João Silva' on input[name='seu-nome']
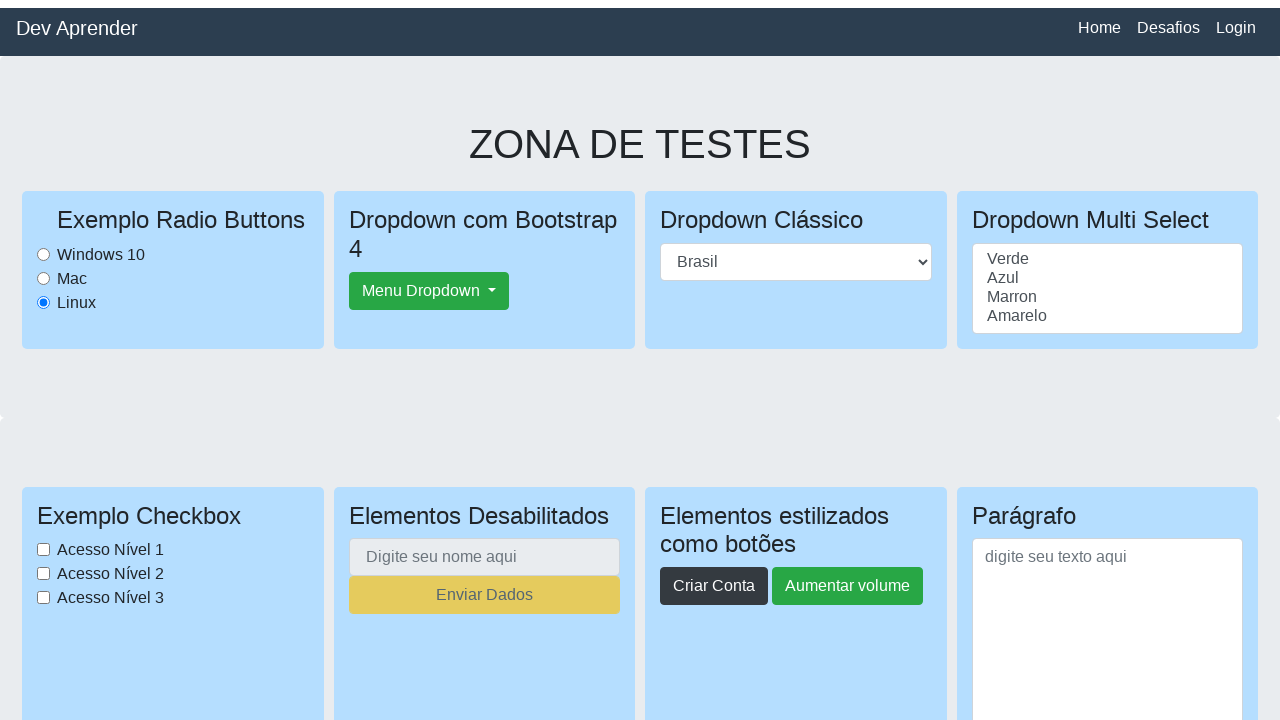

Waited for radio buttons to be present
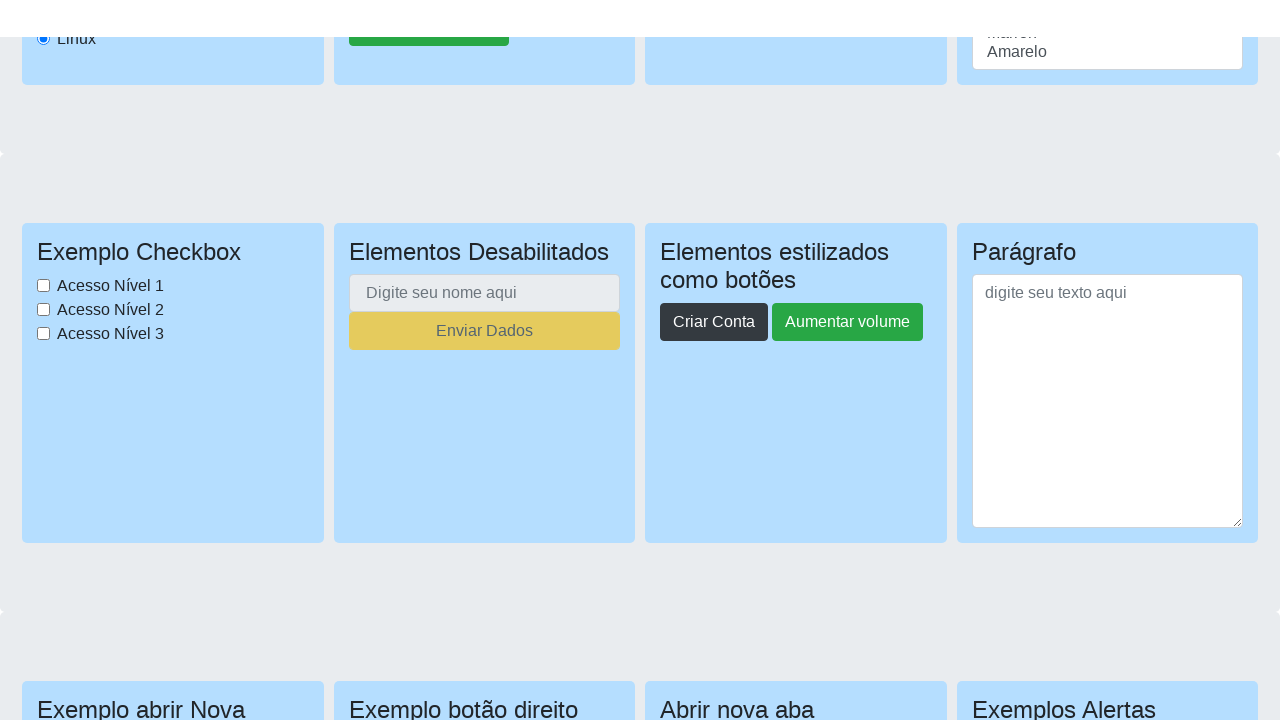

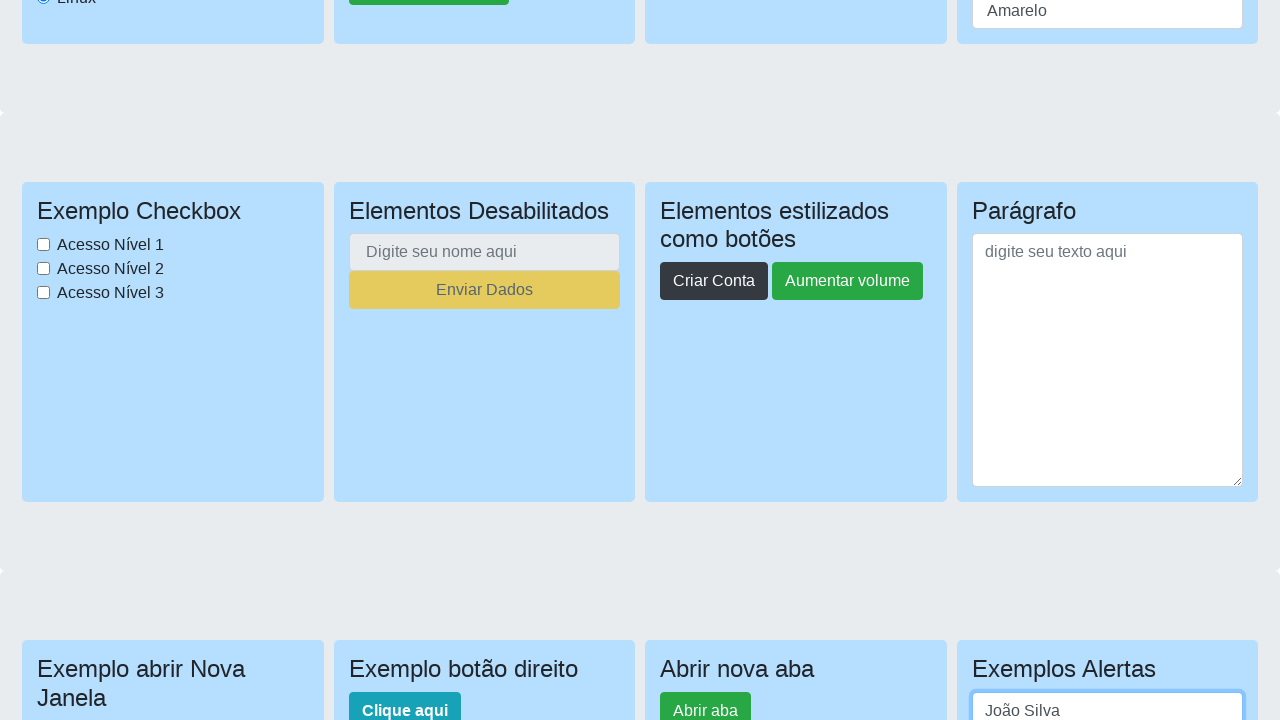